Tests keyboard actions by entering text in uppercase using SHIFT key modifier in a form field

Starting URL: https://awesomeqa.com/practice.html

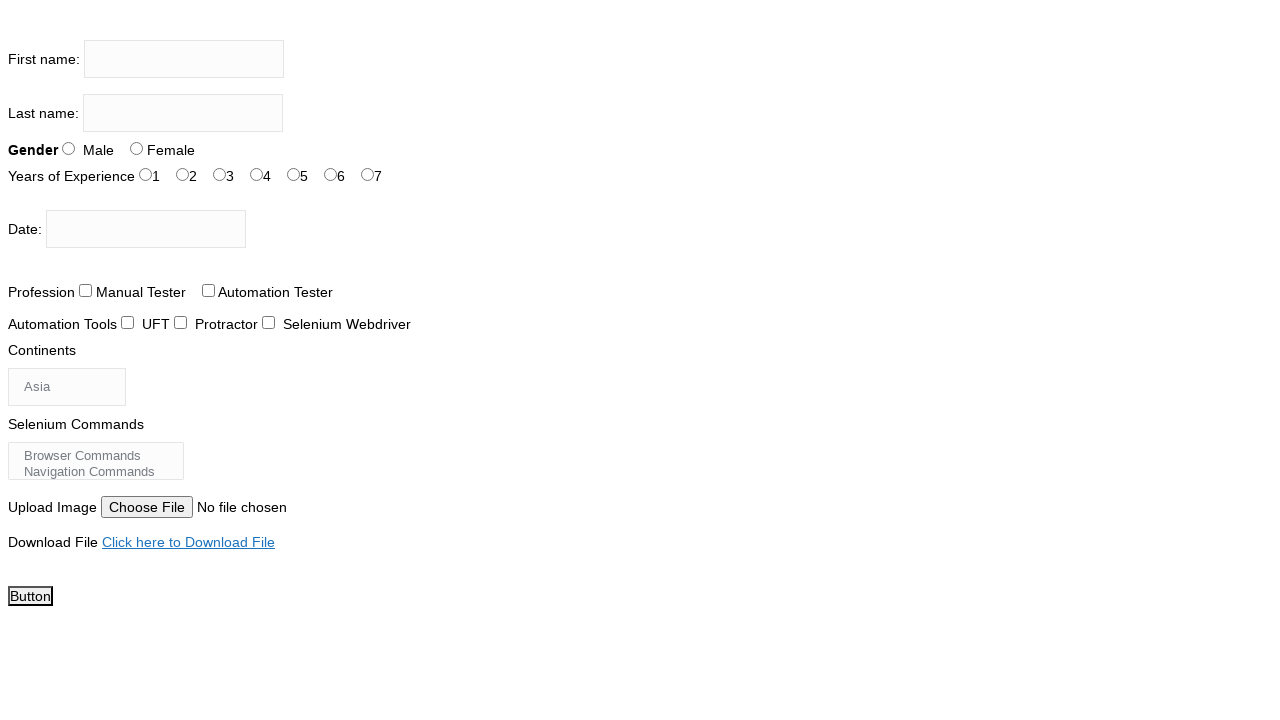

Located the firstname input field
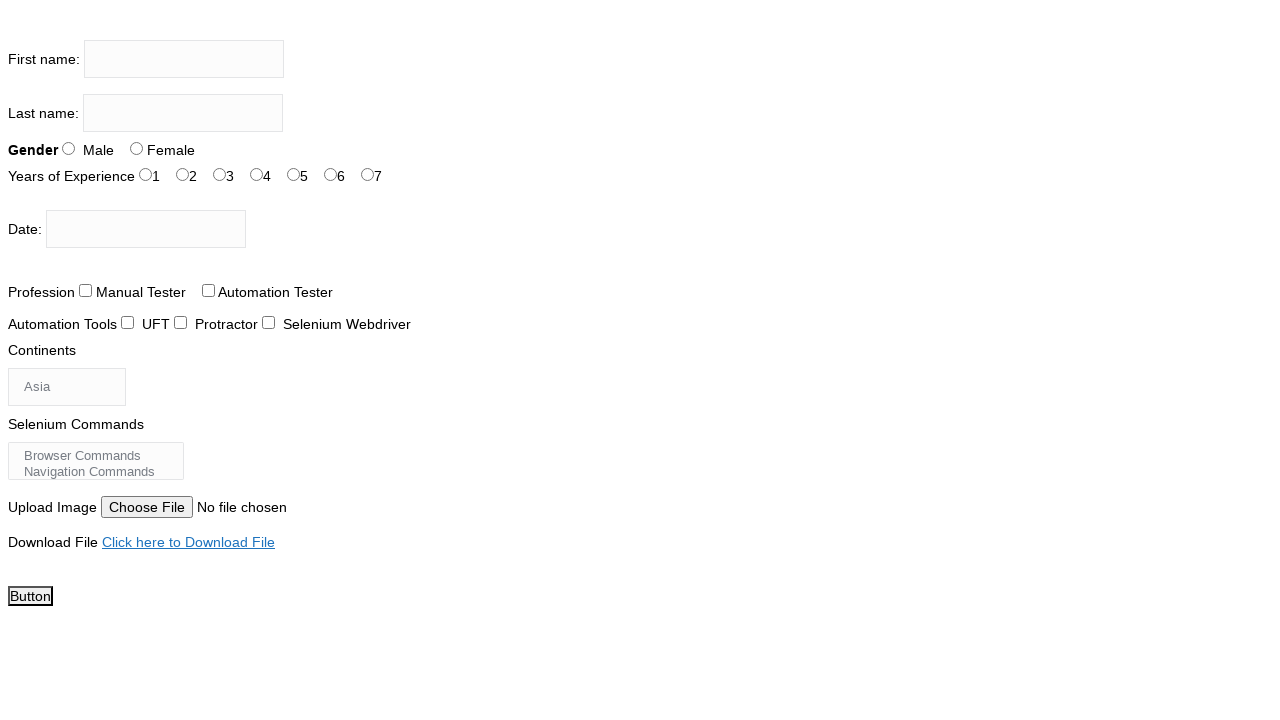

Pressed SHIFT key down to enable uppercase mode
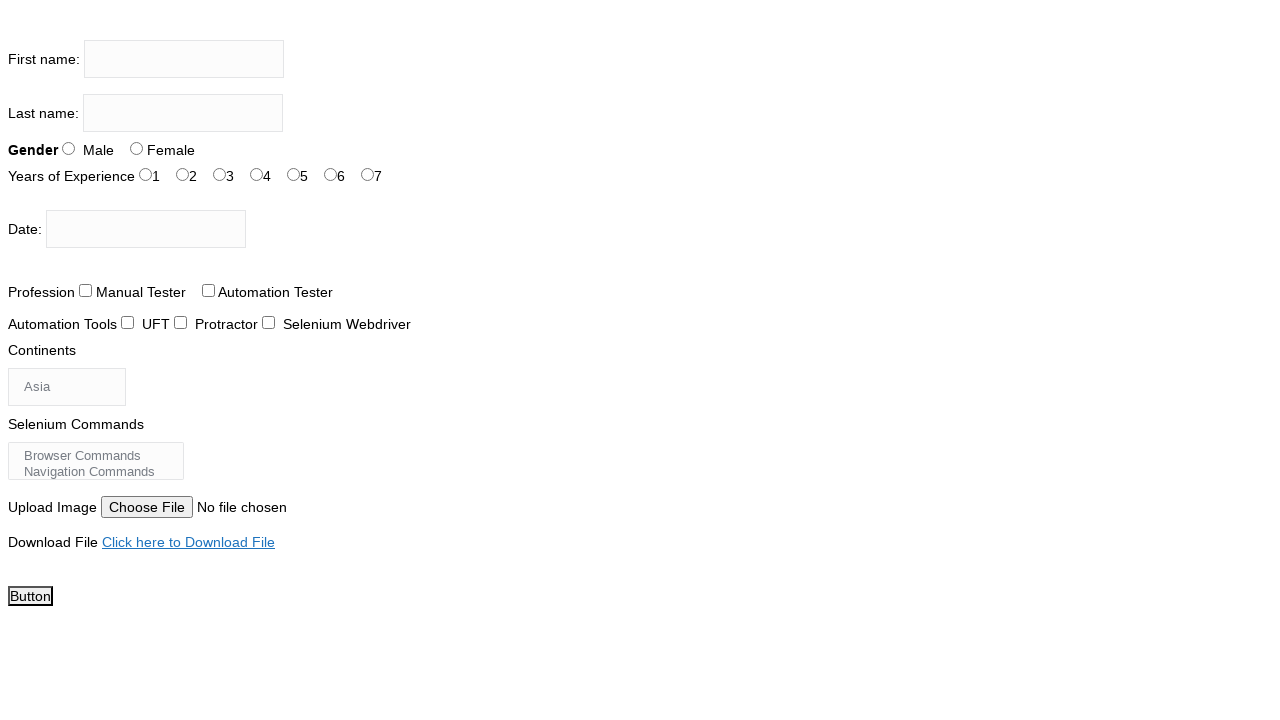

Filled firstname field with 'SAURABH' in uppercase on input[name='firstname']
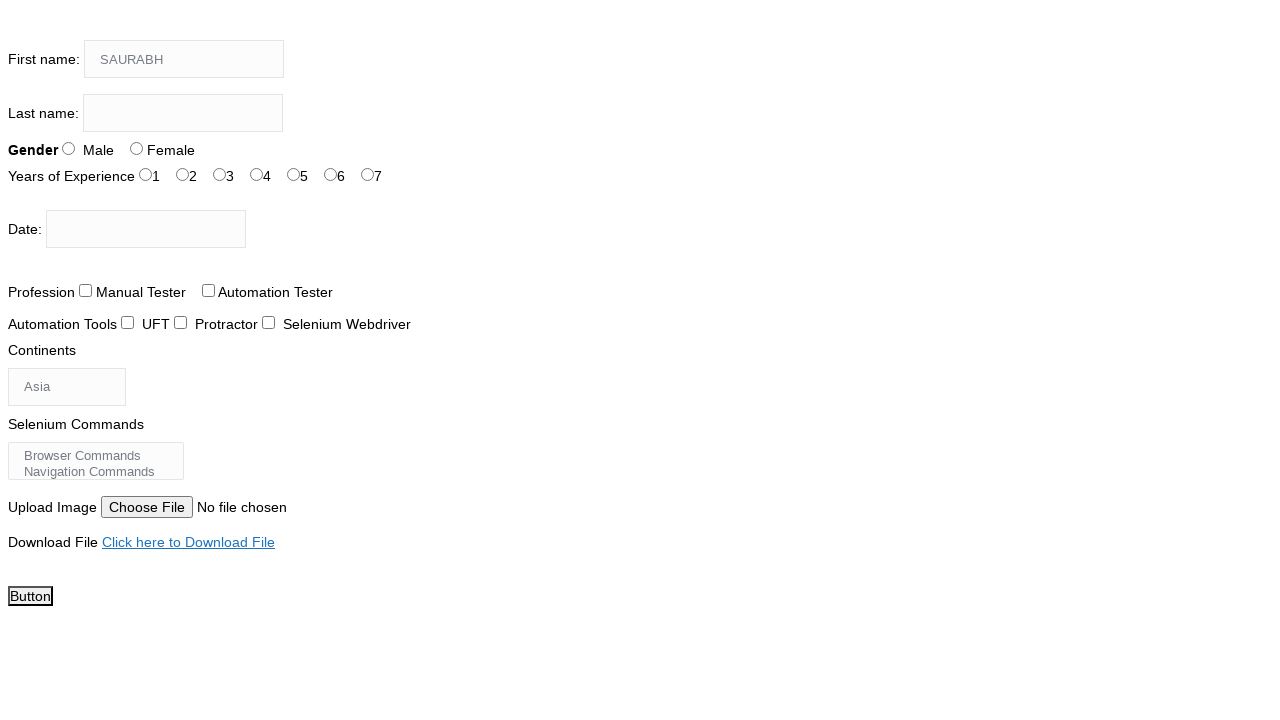

Released SHIFT key to disable uppercase mode
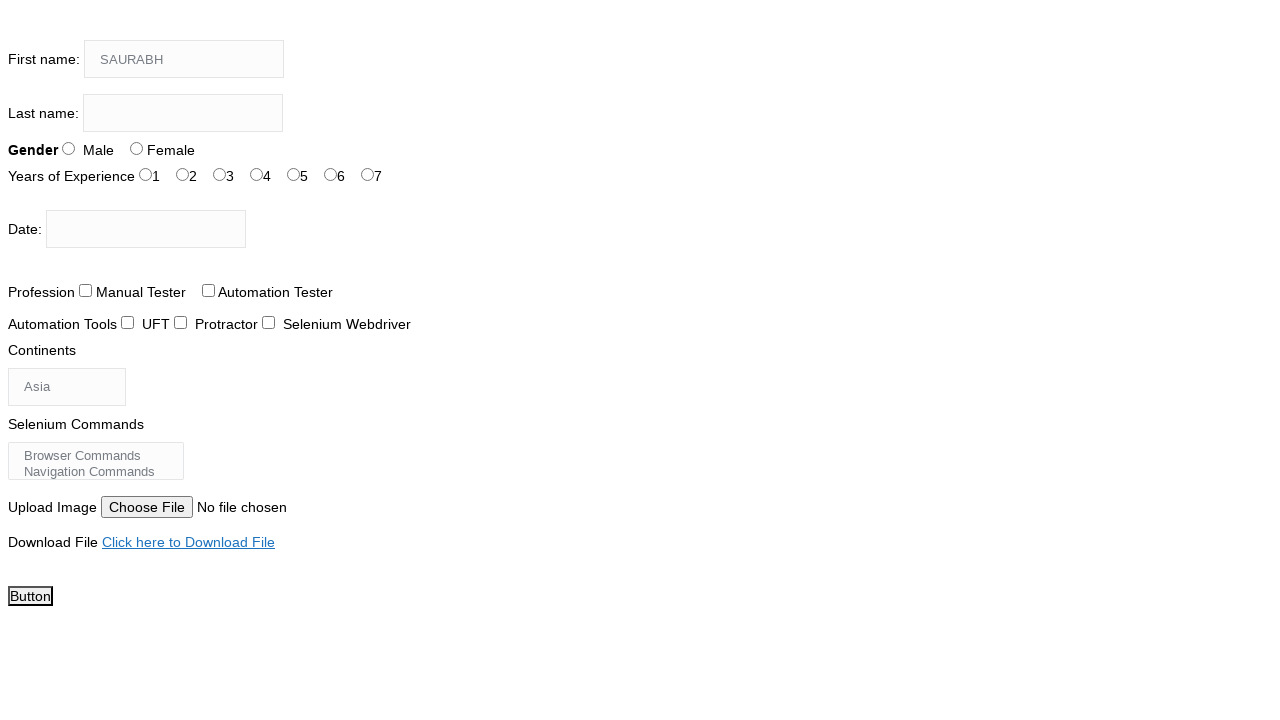

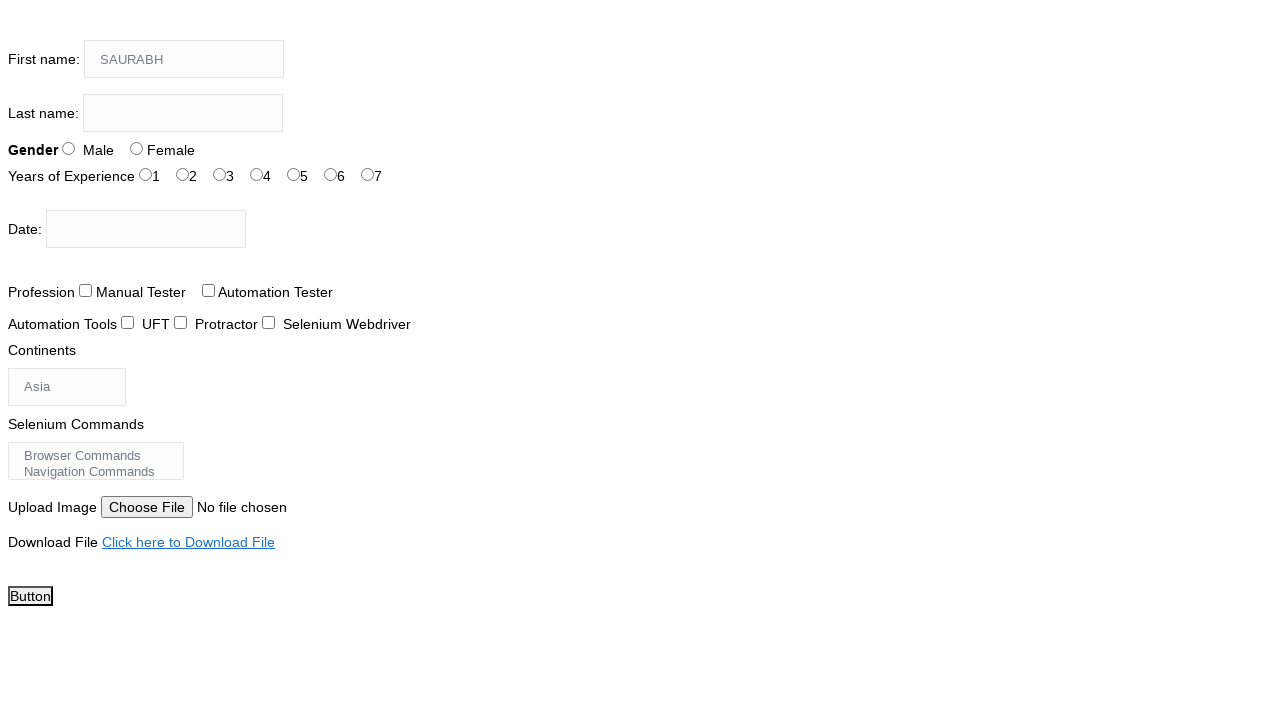